Finds forms on the page and fills in the first text input field with test data

Starting URL: https://automationintesting.online/

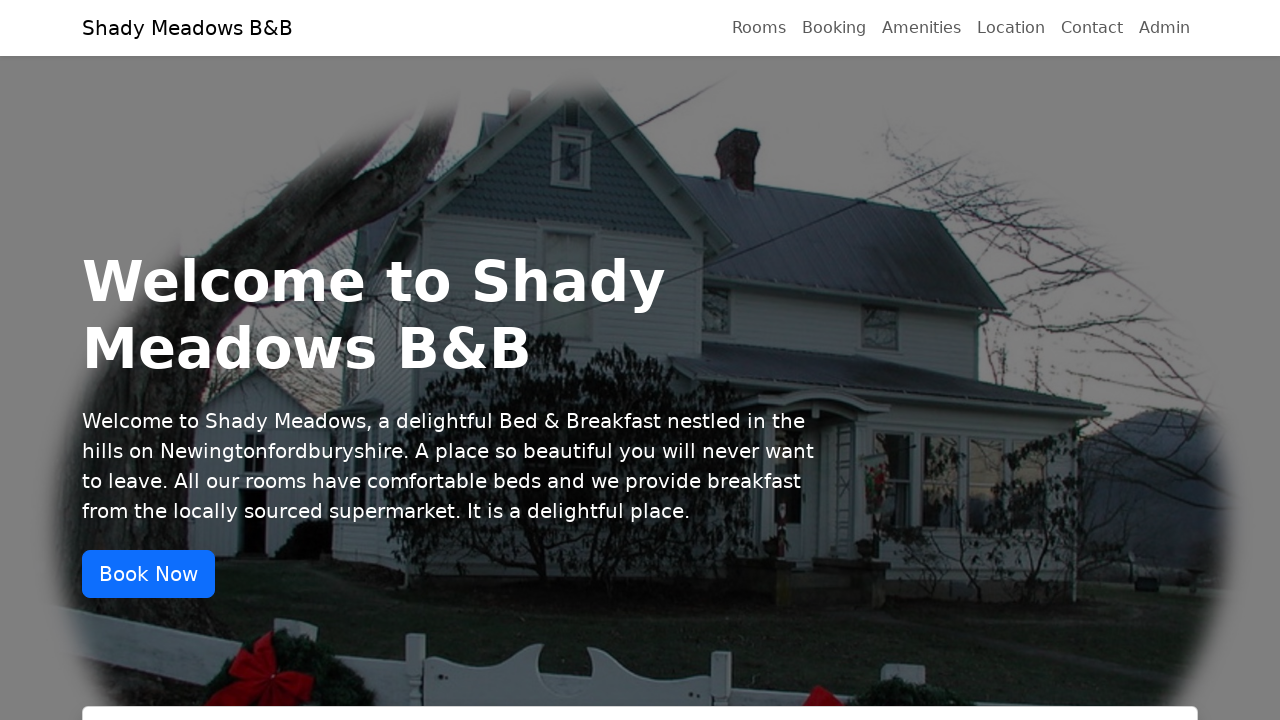

Waited for page to reach networkidle state
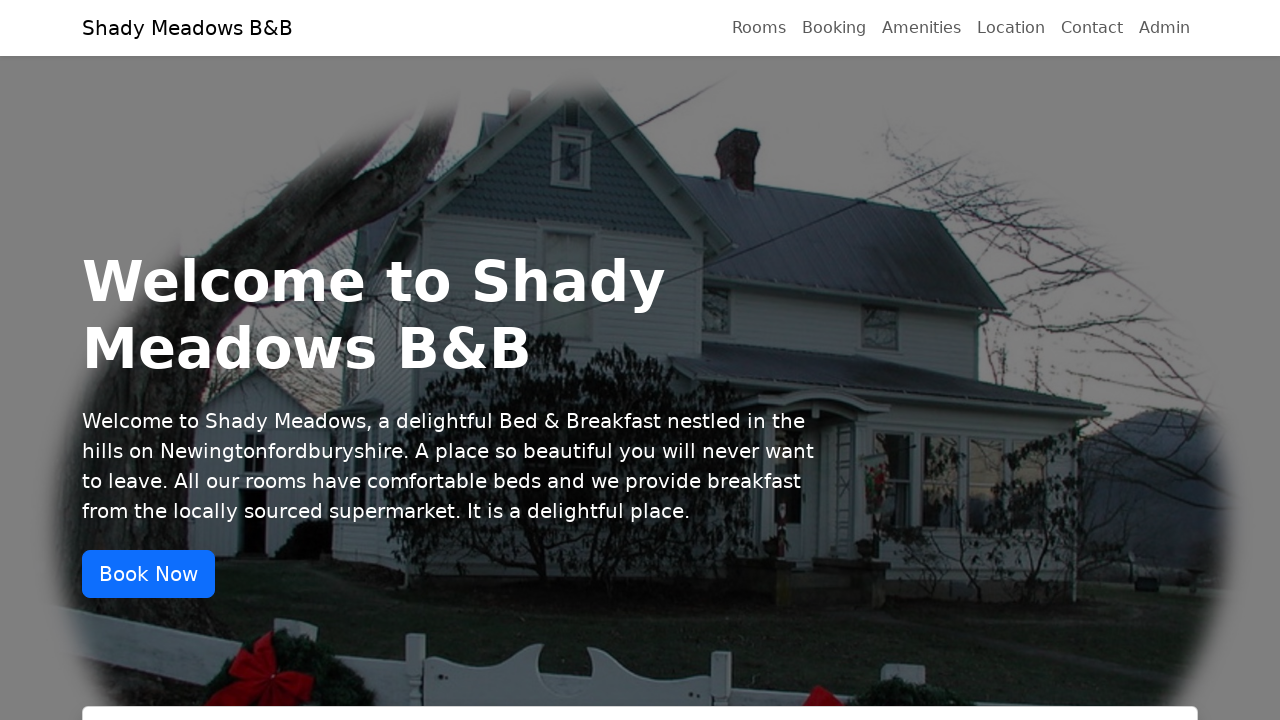

Located all form elements on the page
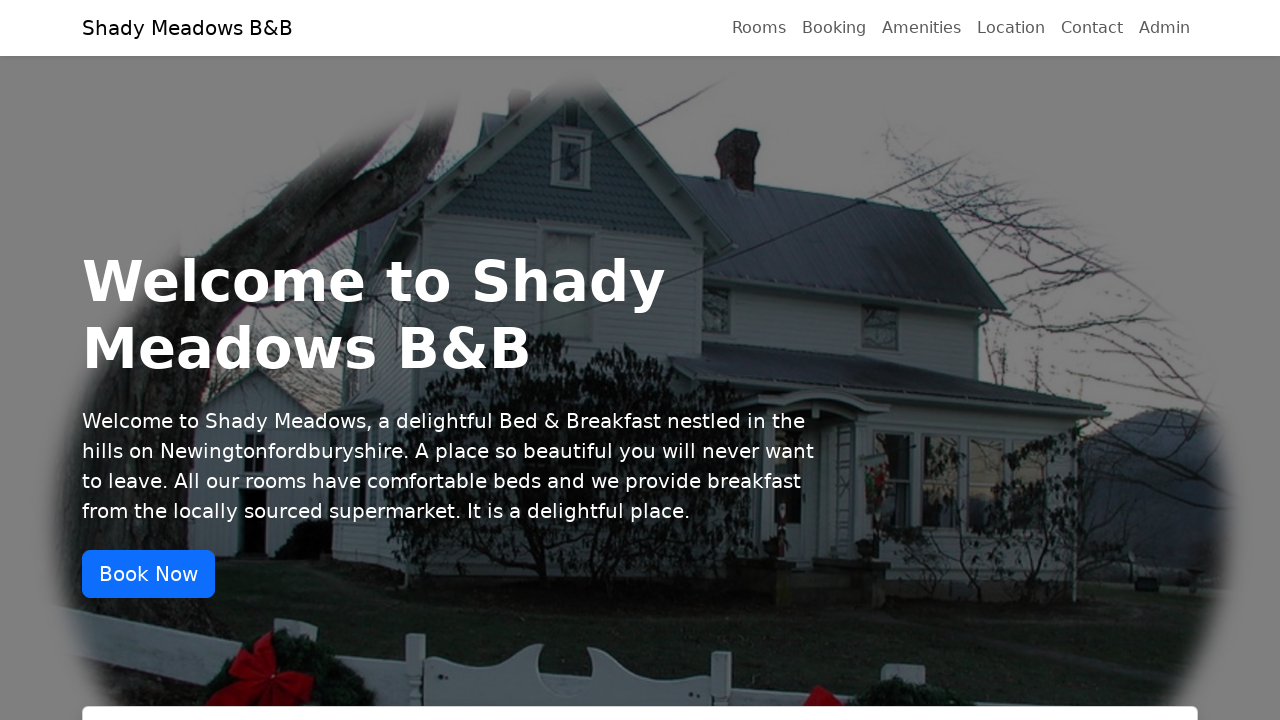

Found 2 form(s) on the page
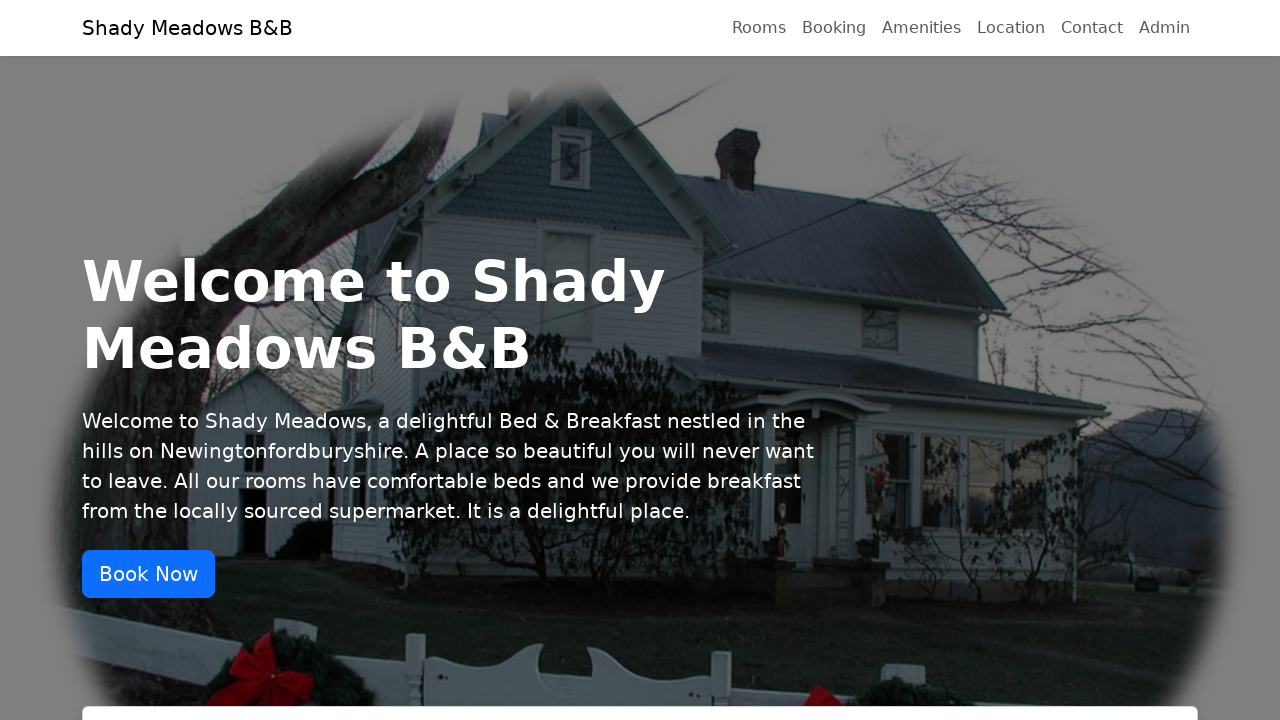

Filled first text input field with 'Sarah Johnson' in contact form on form >> nth=1 >> input[type="text"], textarea >> nth=0
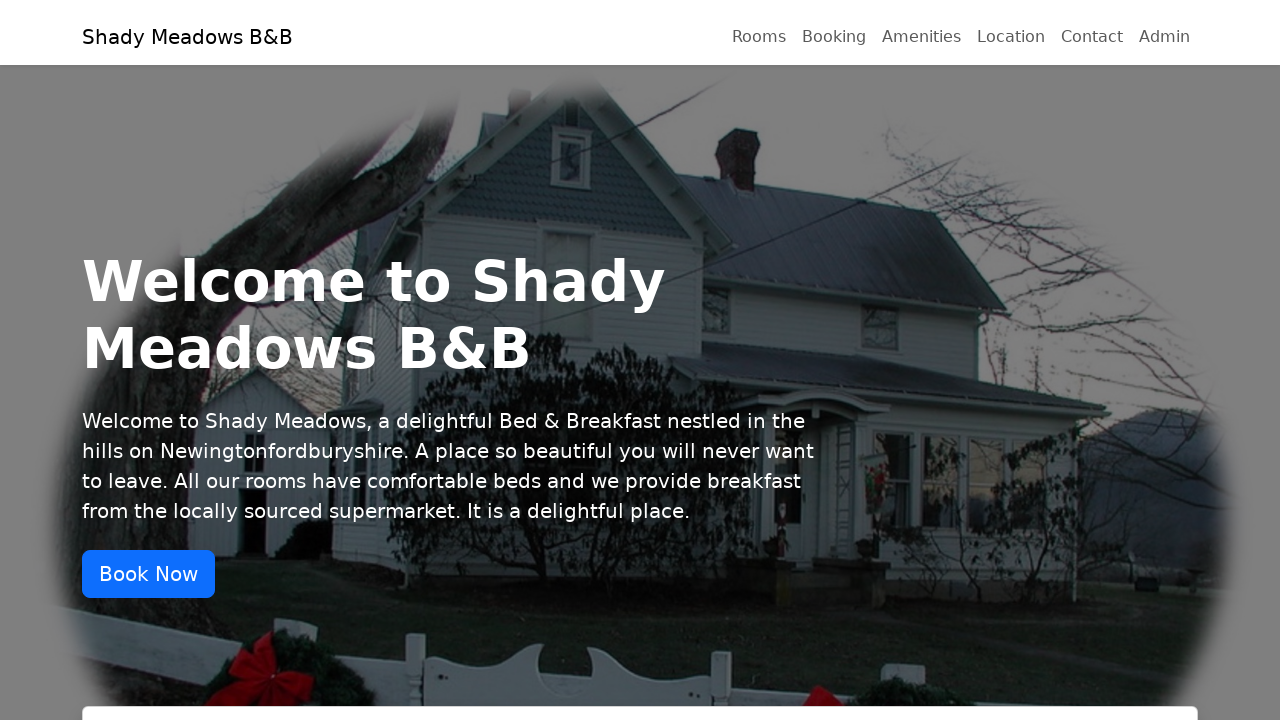

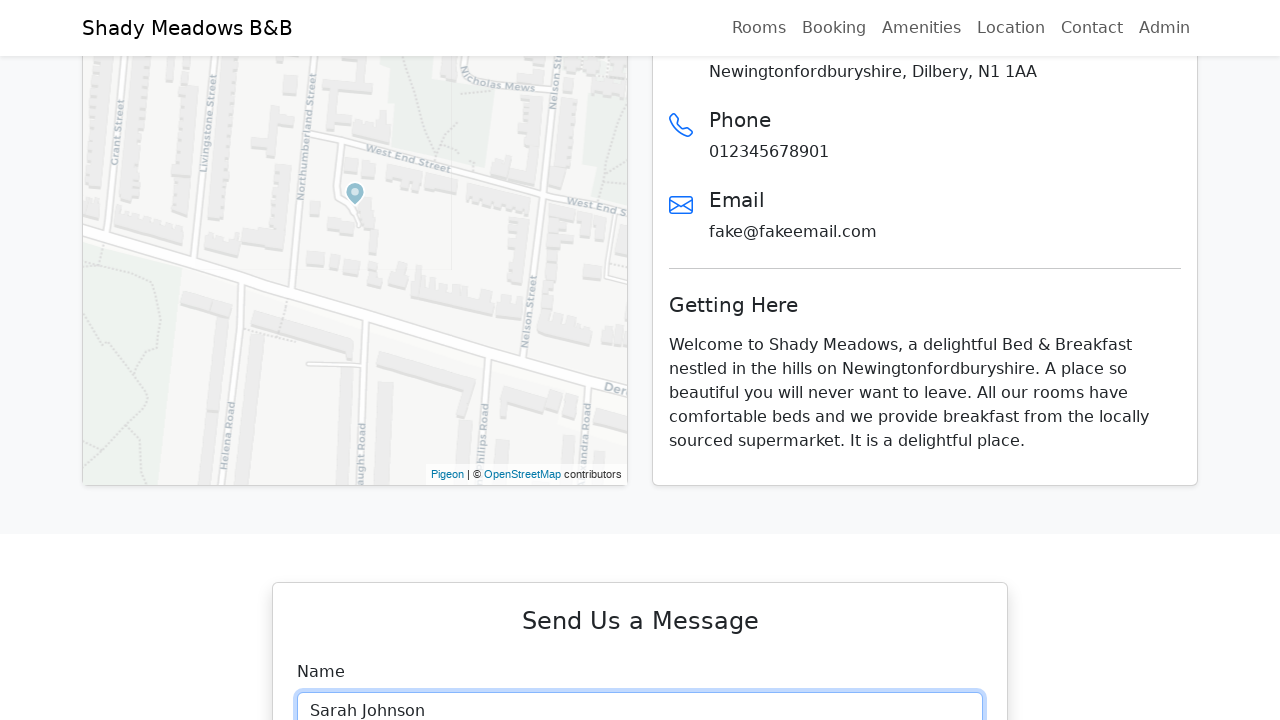